Tests a shoe size checker by entering a size and verifying the availability message

Starting URL: https://lm.skillbox.cc/qa_tester/module03/practice1/

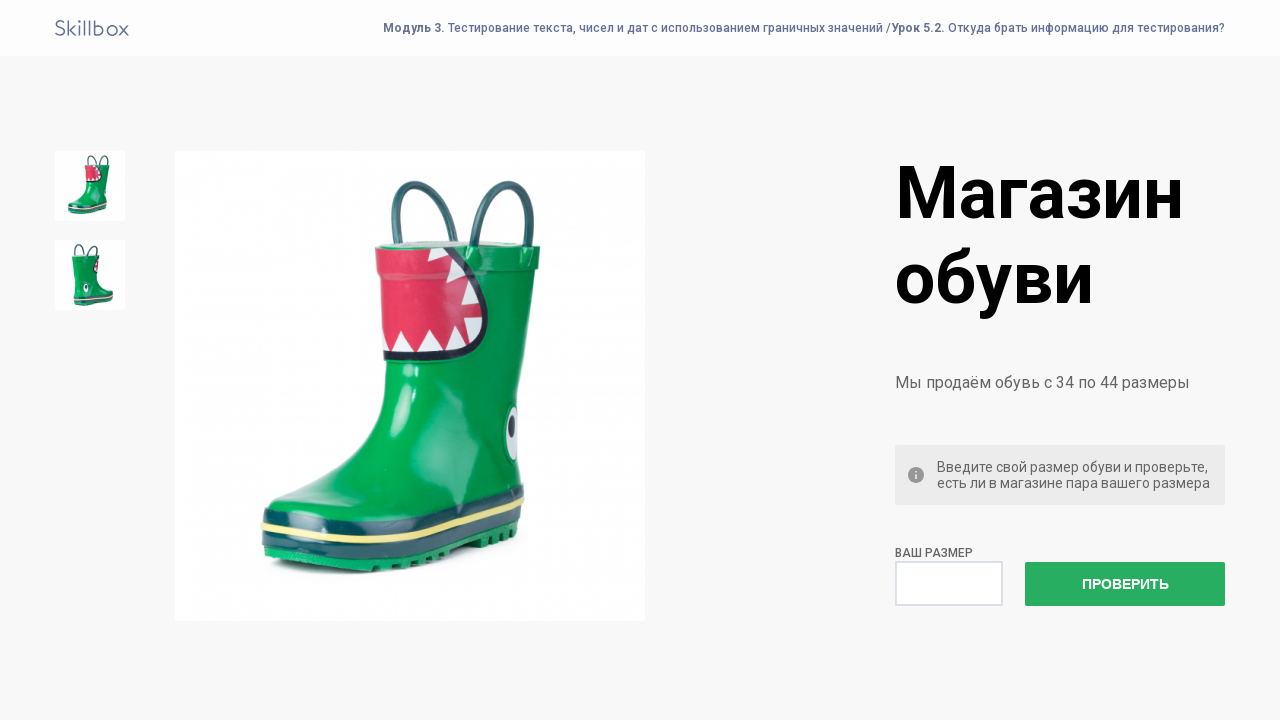

Entered shoe size '34' into the size checker input field on input[name='check']
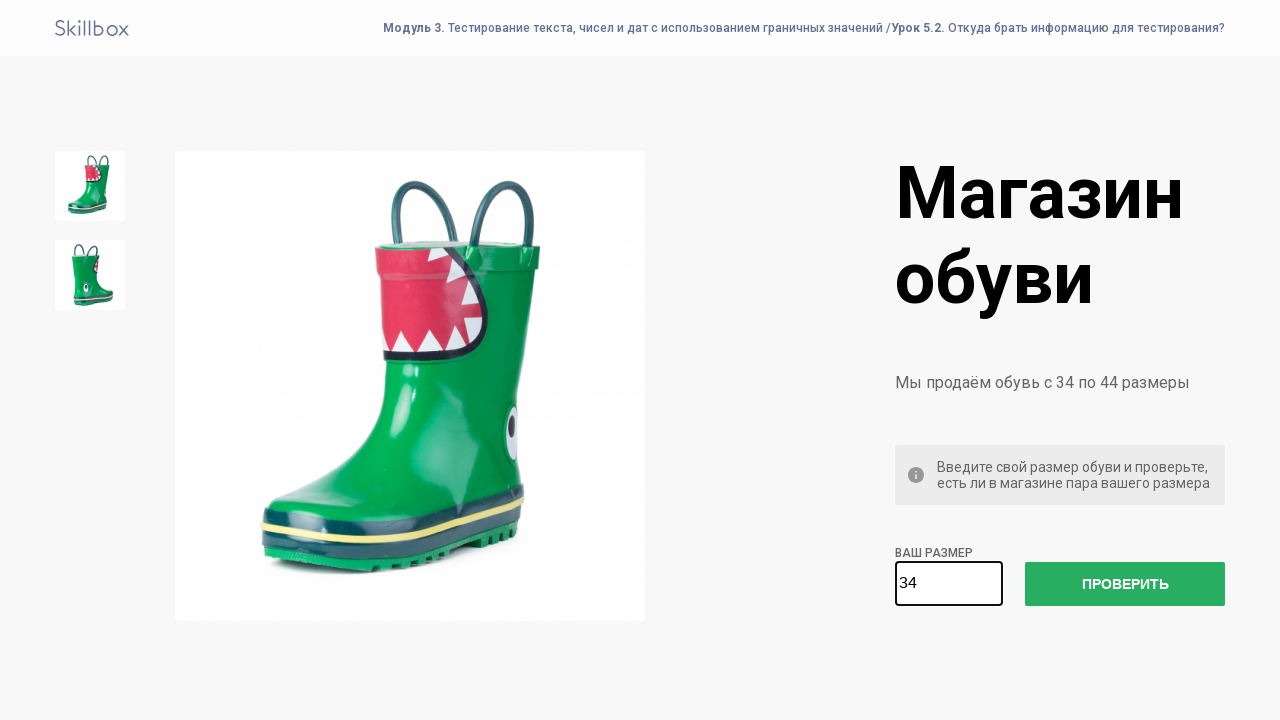

Clicked the check button to verify shoe size availability at (1125, 584) on button
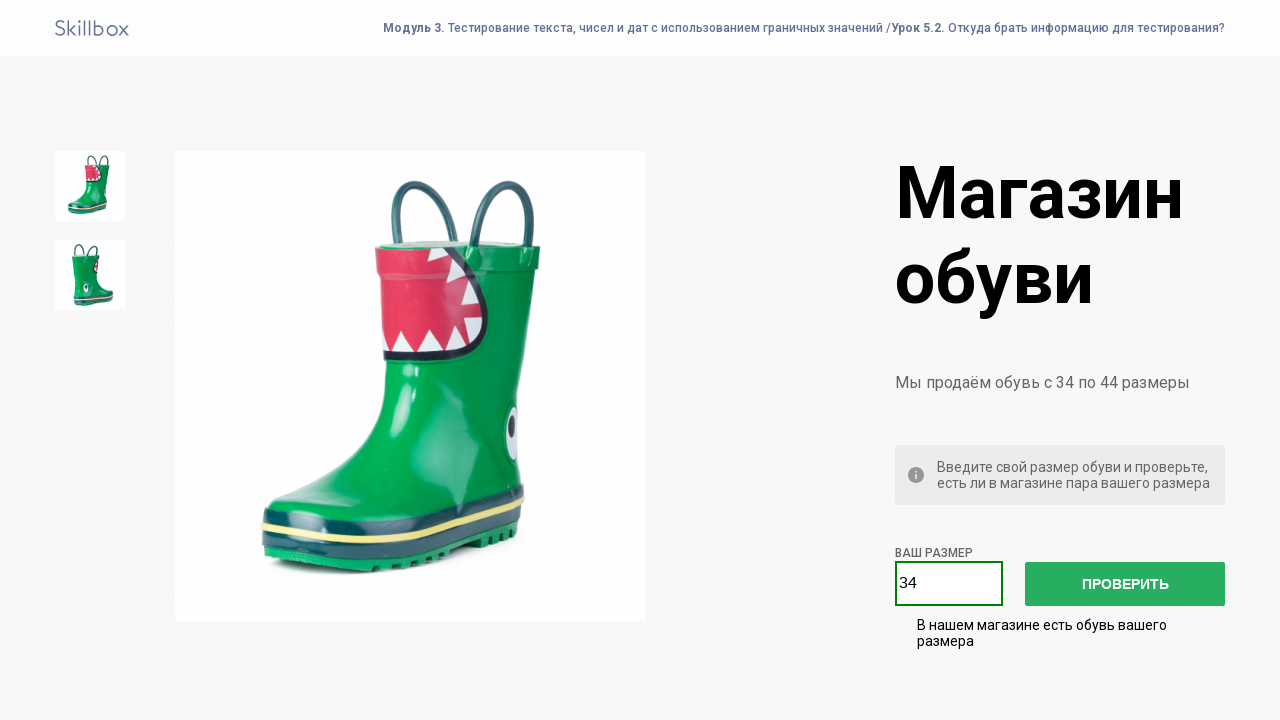

Success message element loaded
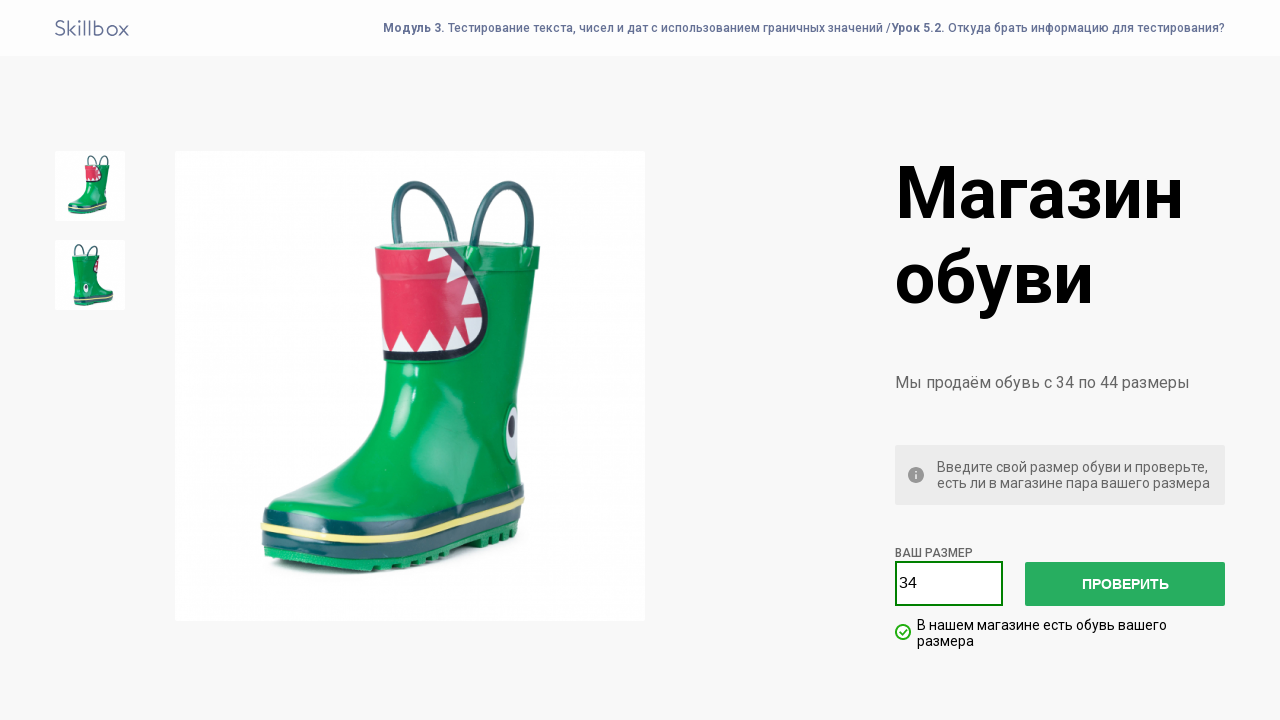

Verified that availability message displays 'В нашем магазине есть обувь вашего размера'
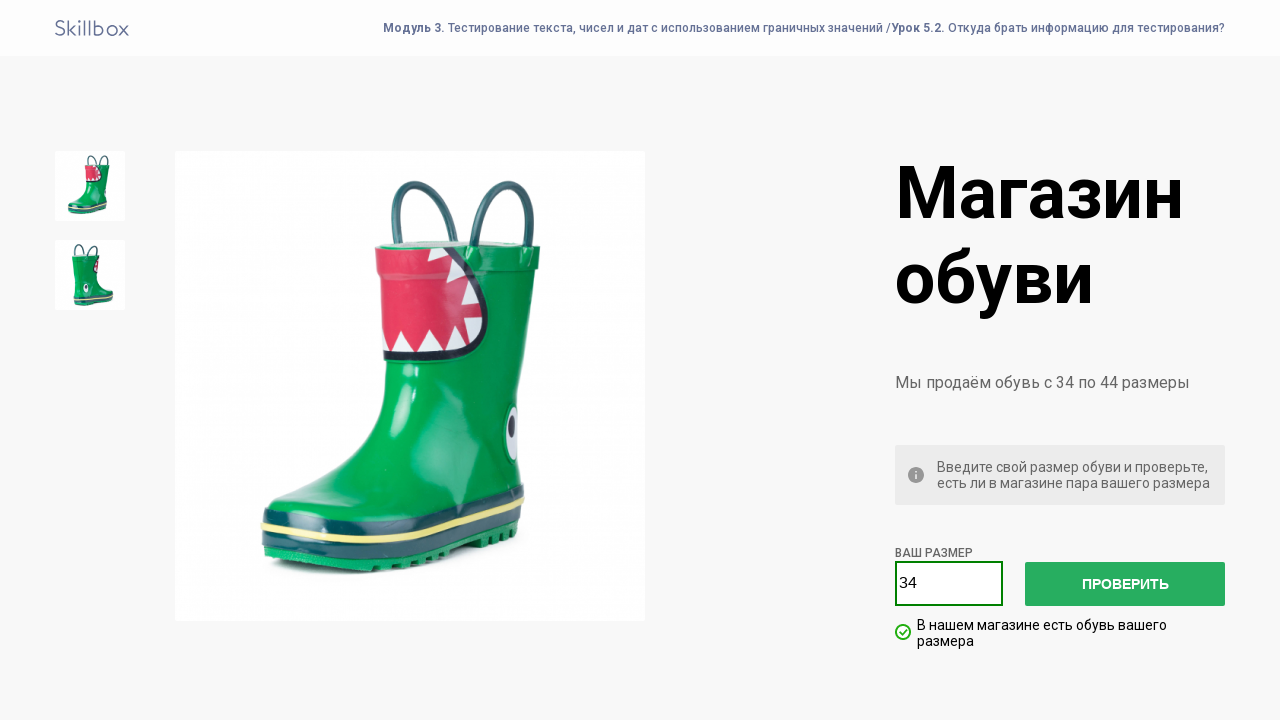

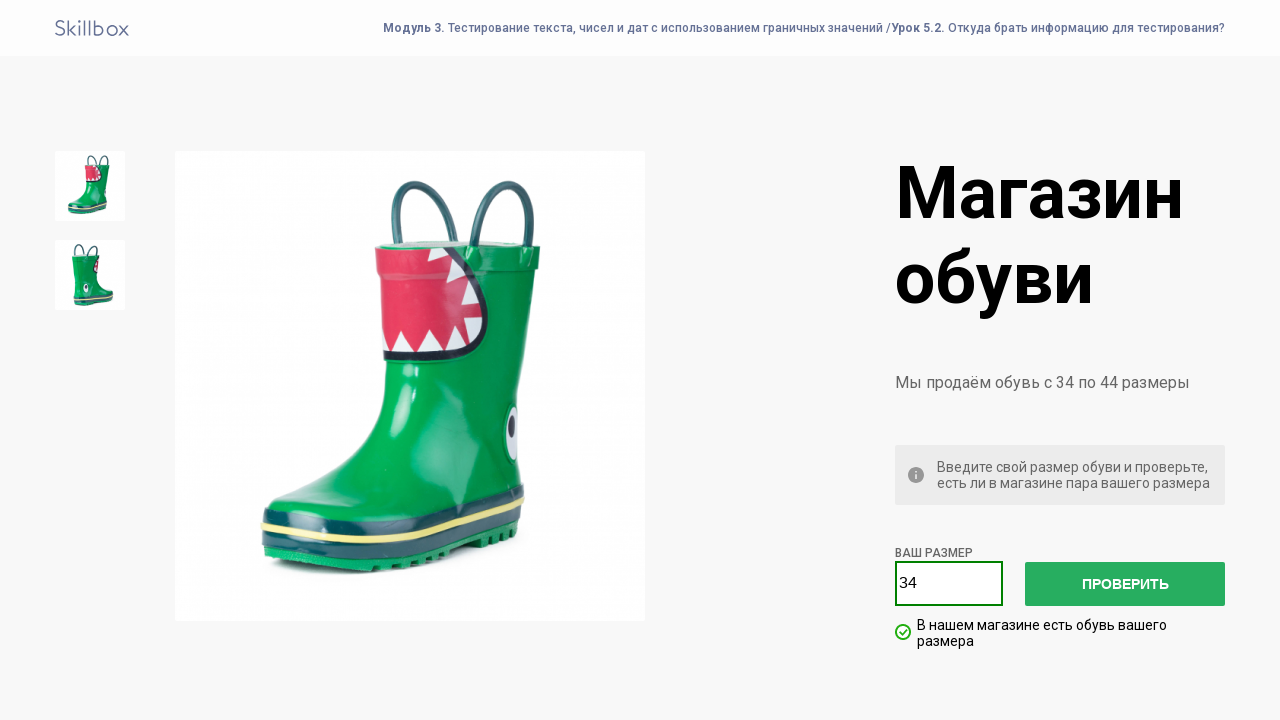